Tests form filling functionality with keyboard shortcuts by filling a text box form, copying current address using Ctrl+A and Ctrl+C, and pasting it into permanent address field using Ctrl+V

Starting URL: https://demoqa.com/text-box

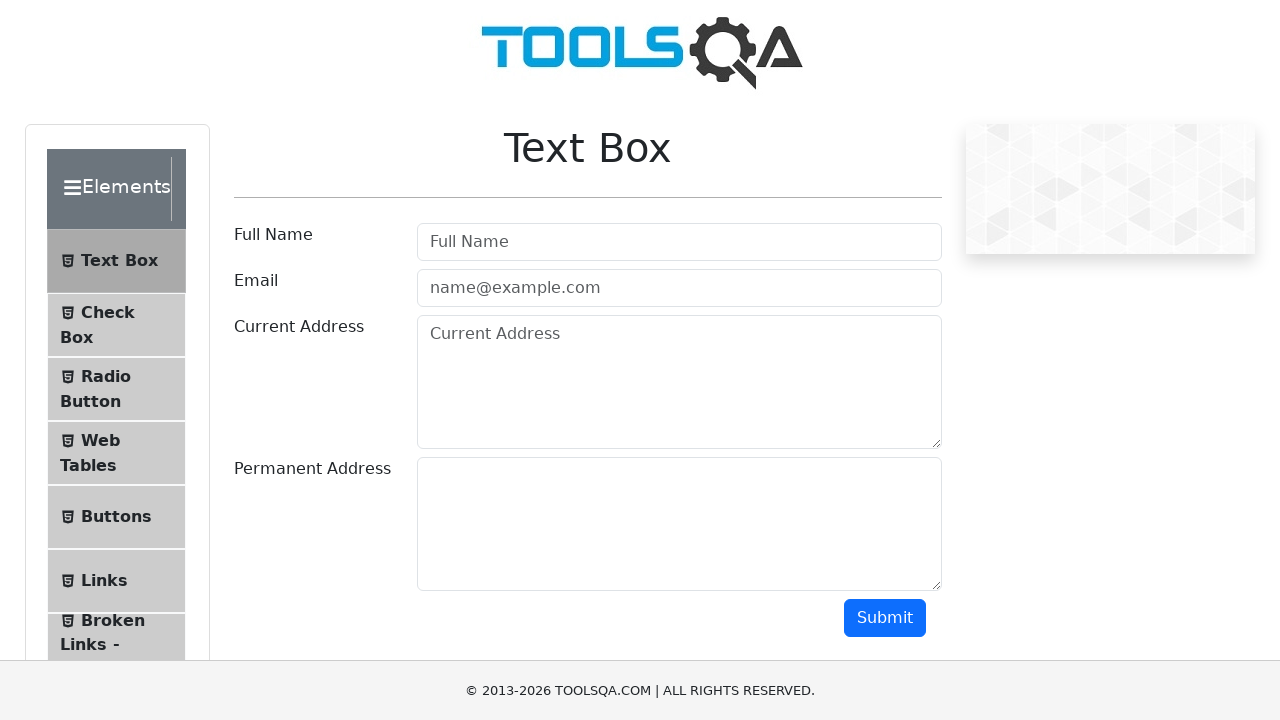

Scrolled down 200px to make form visible
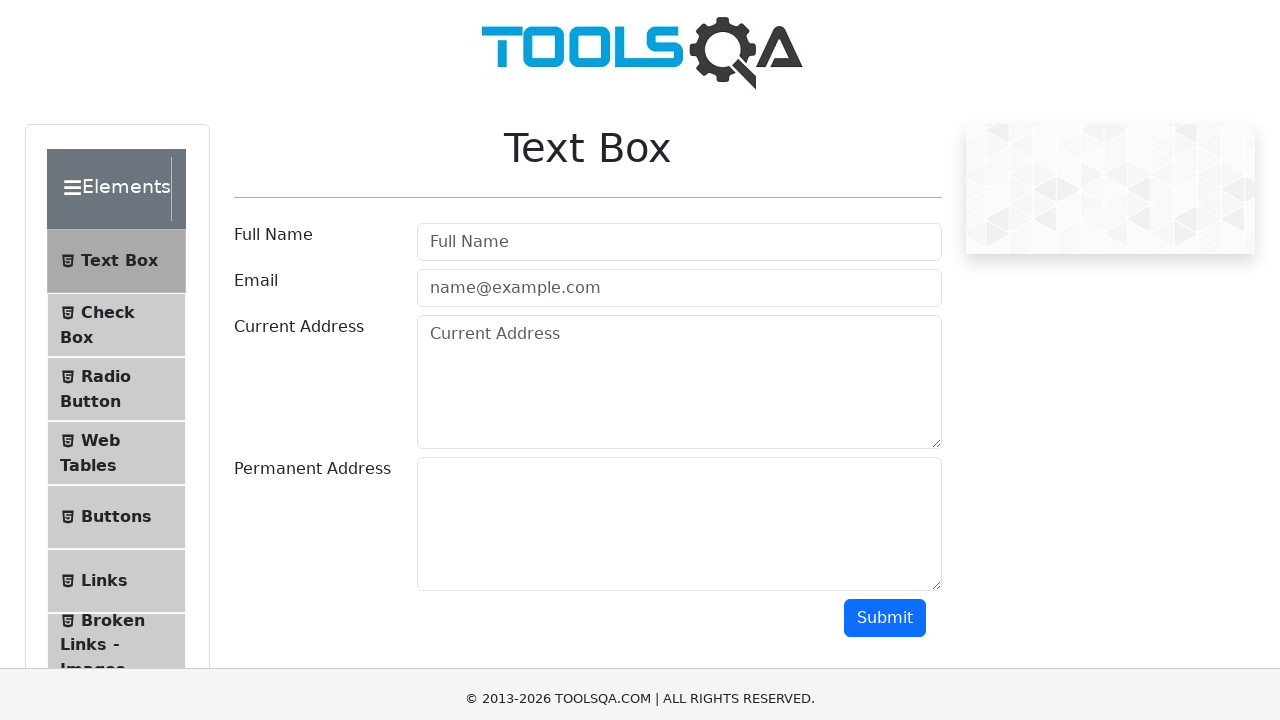

Filled full name field with 'My cyber success' on #userName
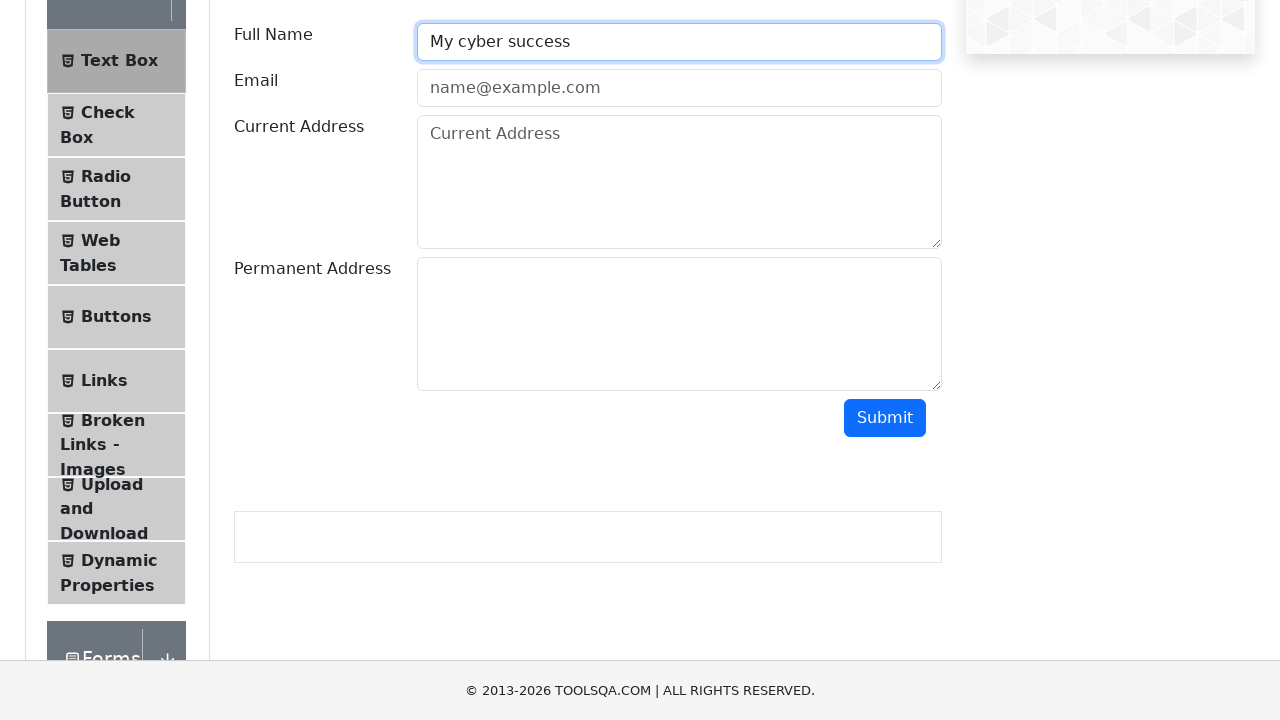

Filled email field with 'mycybersucess@gmail.com' on #userEmail
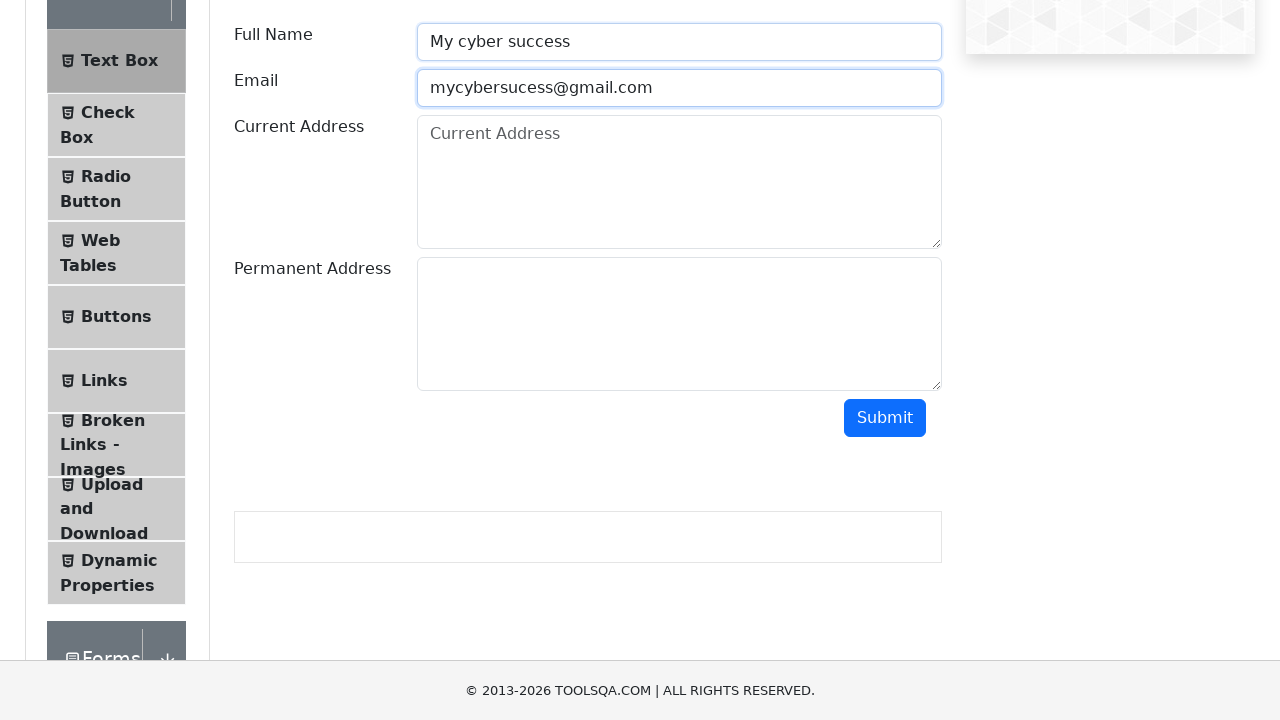

Filled current address field with 'Deccan,Asmani Plaza, Pune 411 016' on #currentAddress
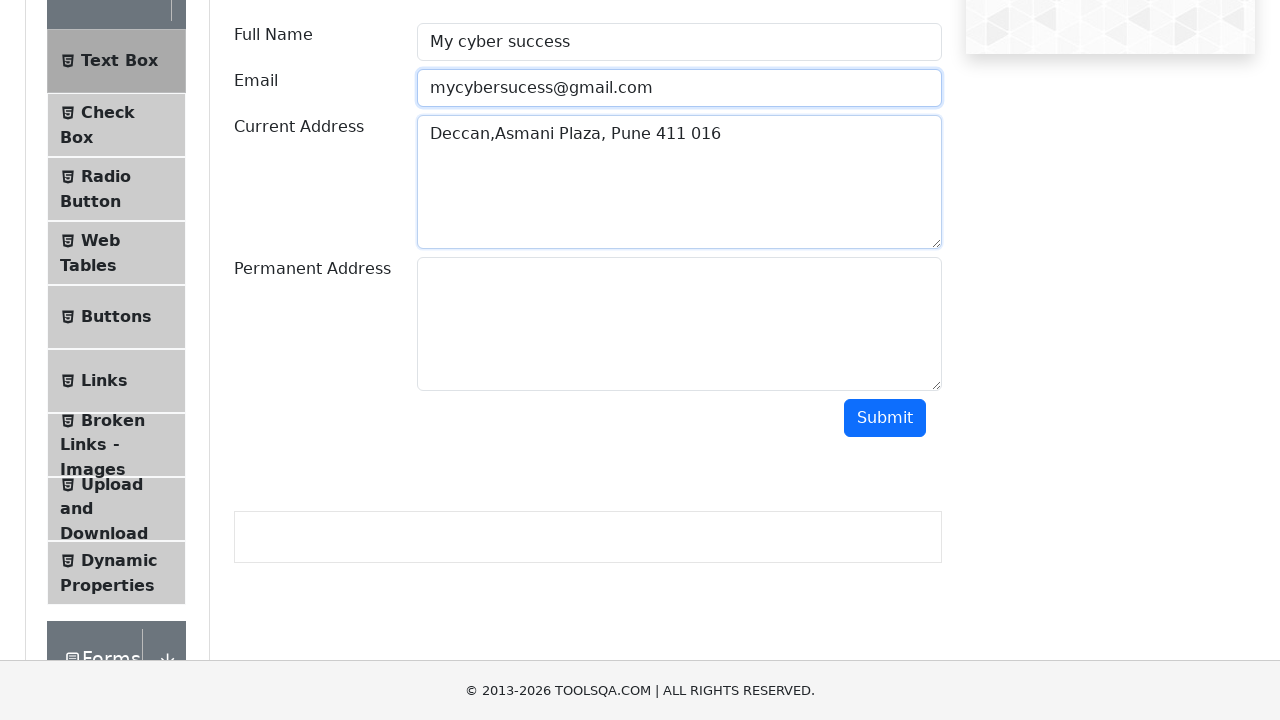

Selected all text in current address field using Ctrl+A on #currentAddress
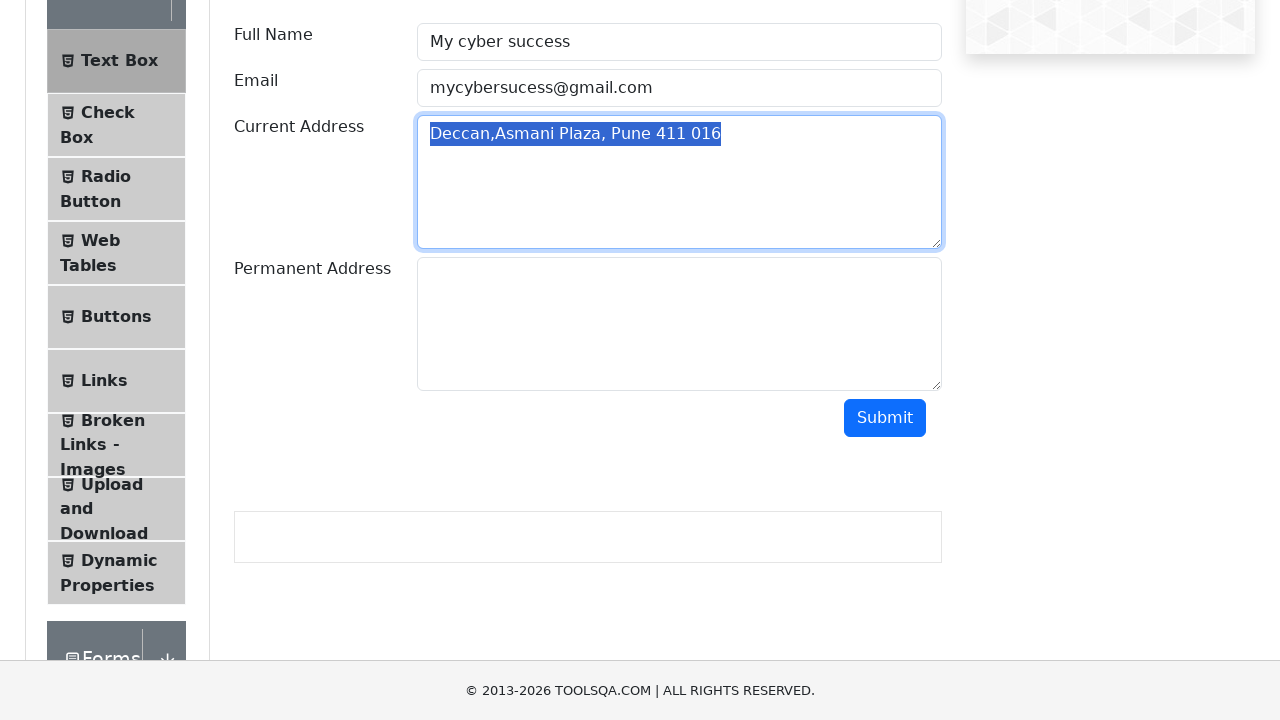

Copied current address text using Ctrl+C on #currentAddress
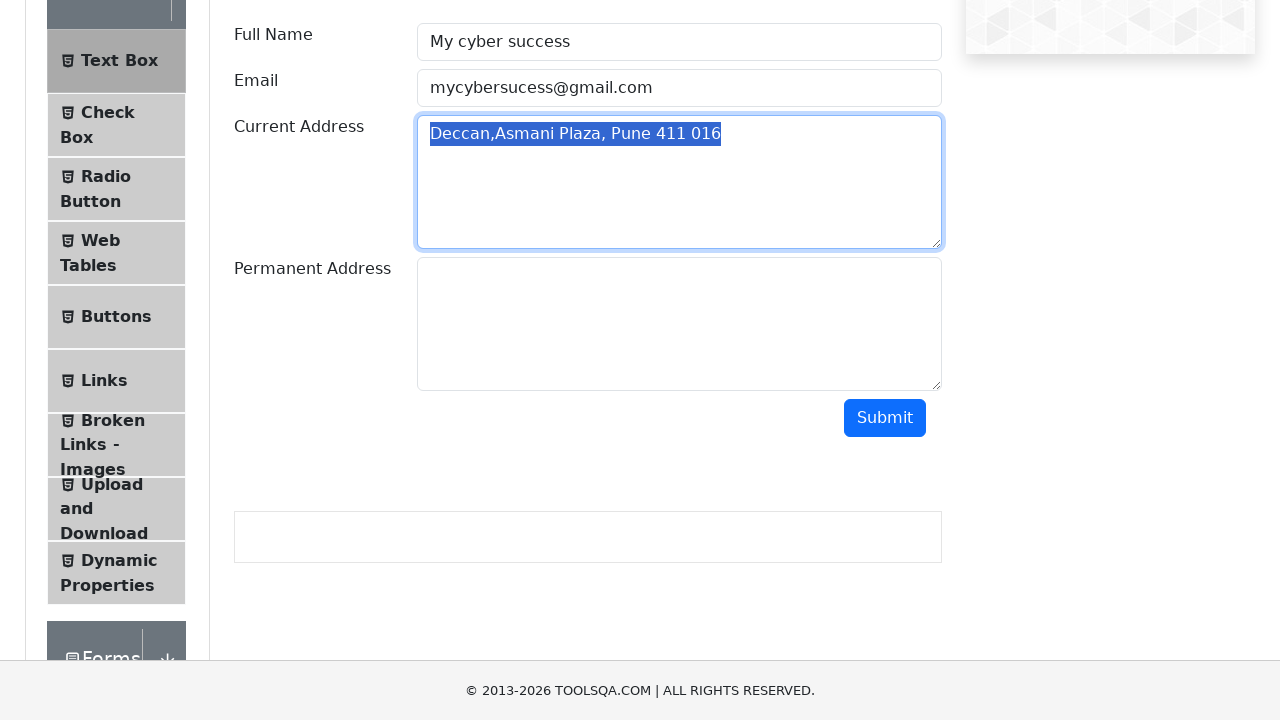

Pressed Tab to move focus to permanent address field
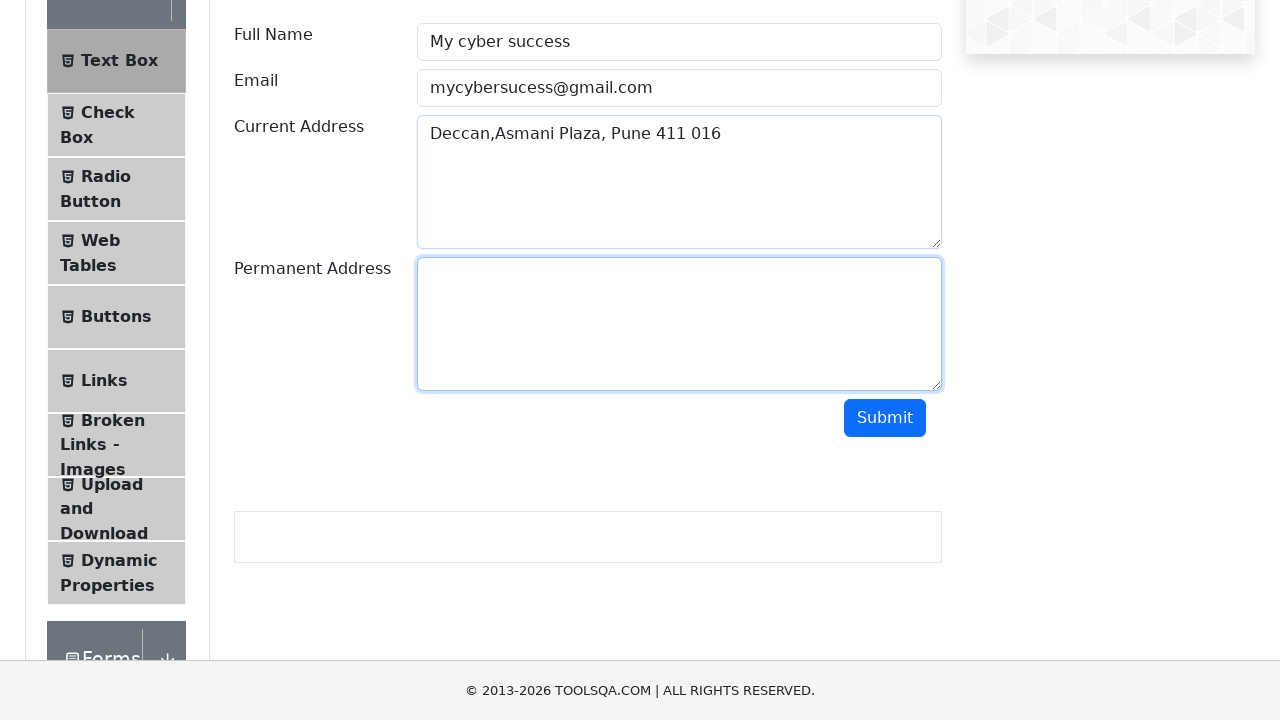

Pasted copied address into permanent address field using Ctrl+V on #permanentAddress
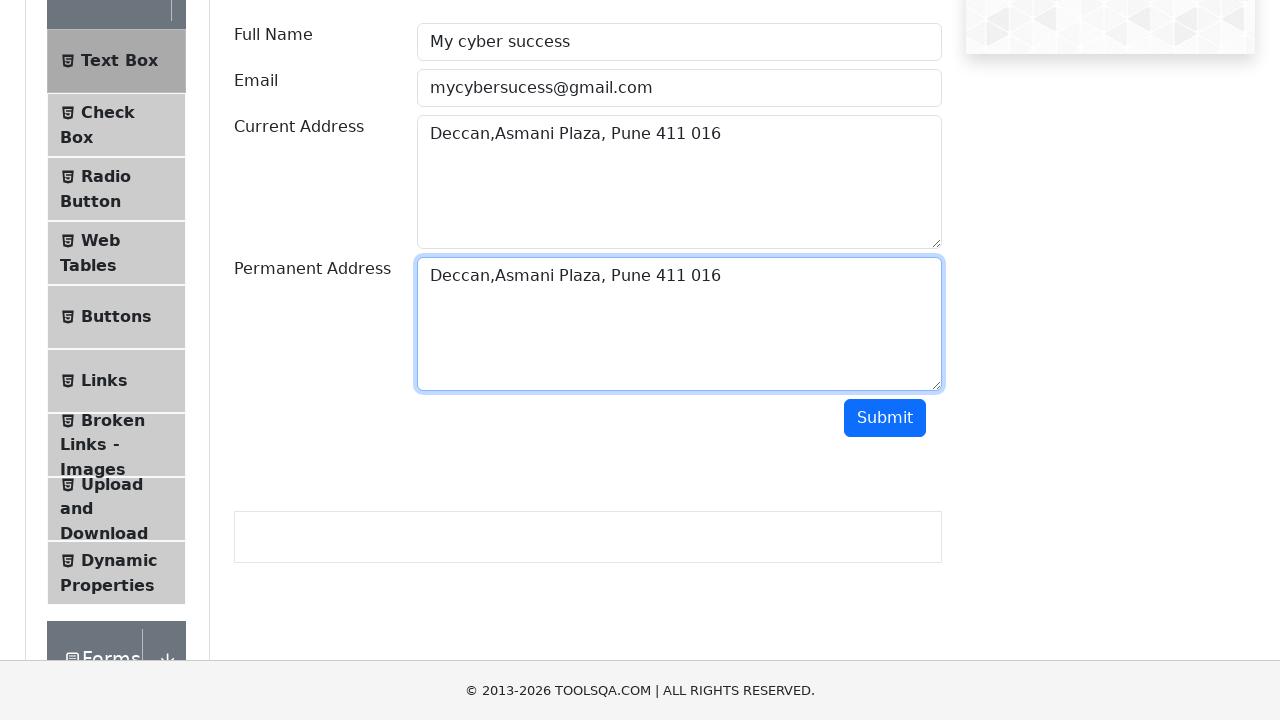

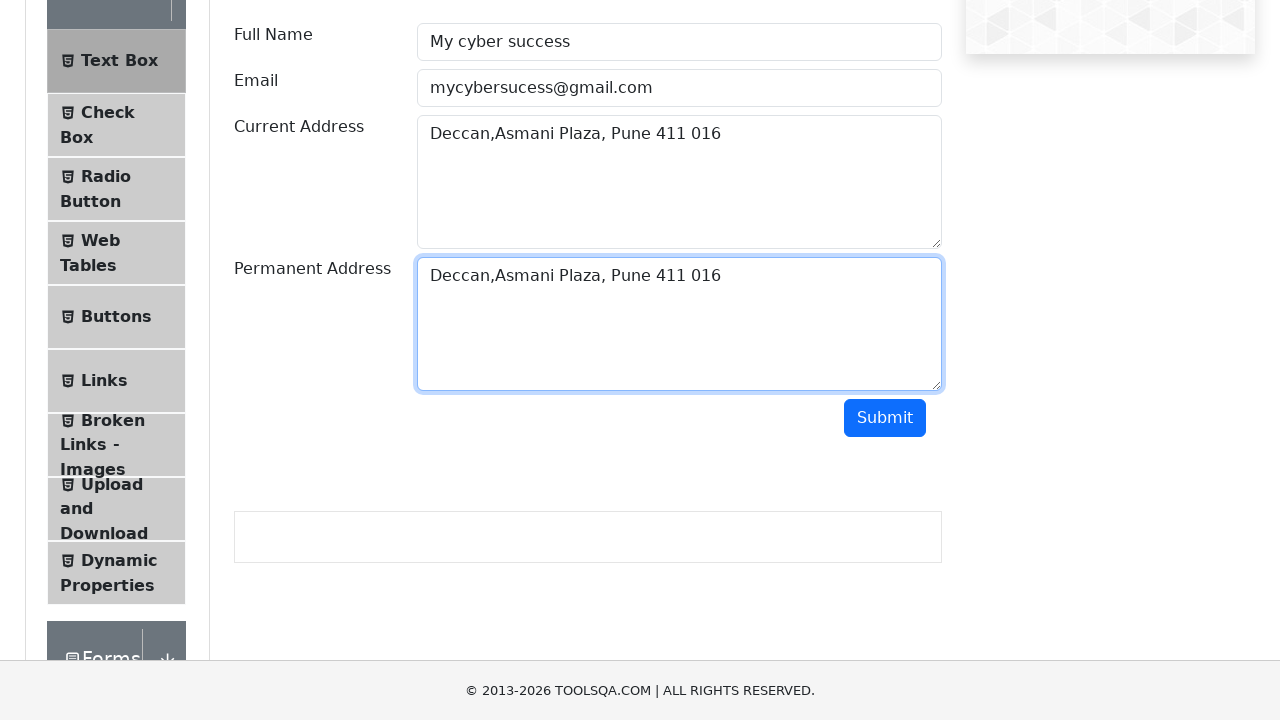